Tests clicking on the third radio button and verifying it becomes selected

Starting URL: https://rahulshettyacademy.com/AutomationPractice/

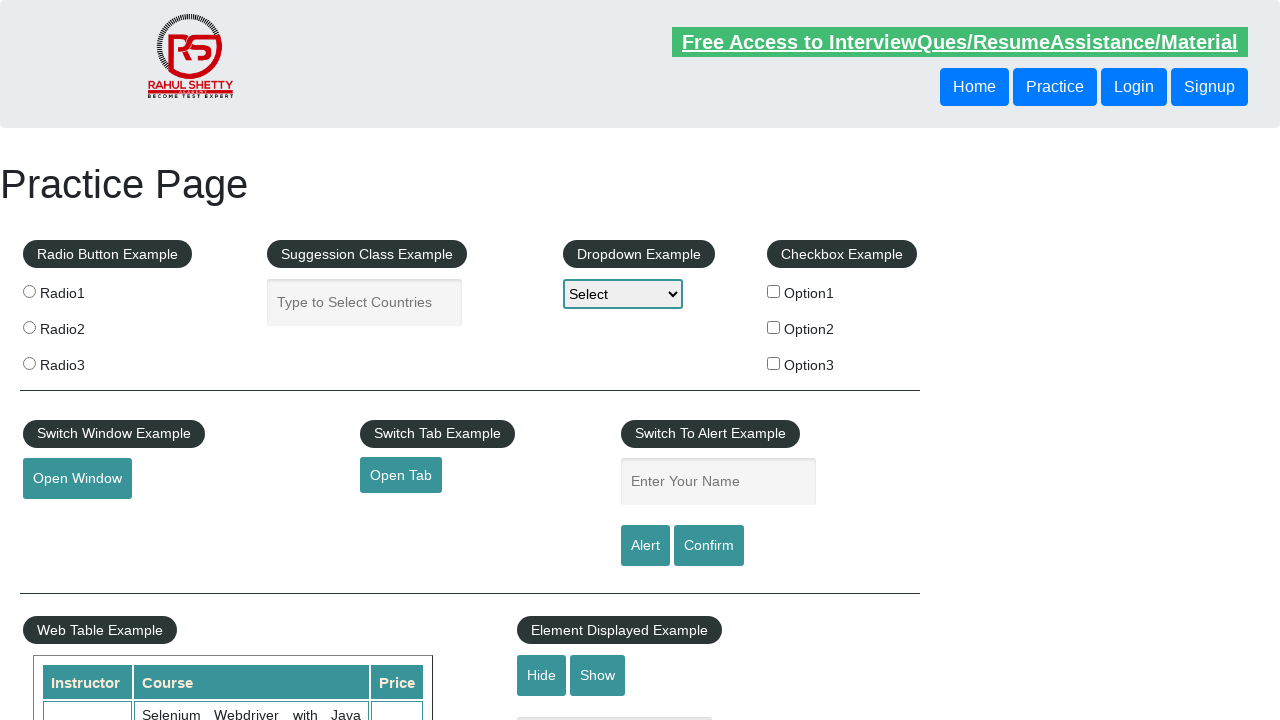

Clicked on the third radio button at (29, 363) on input[name='radioButton'][value='radio3']
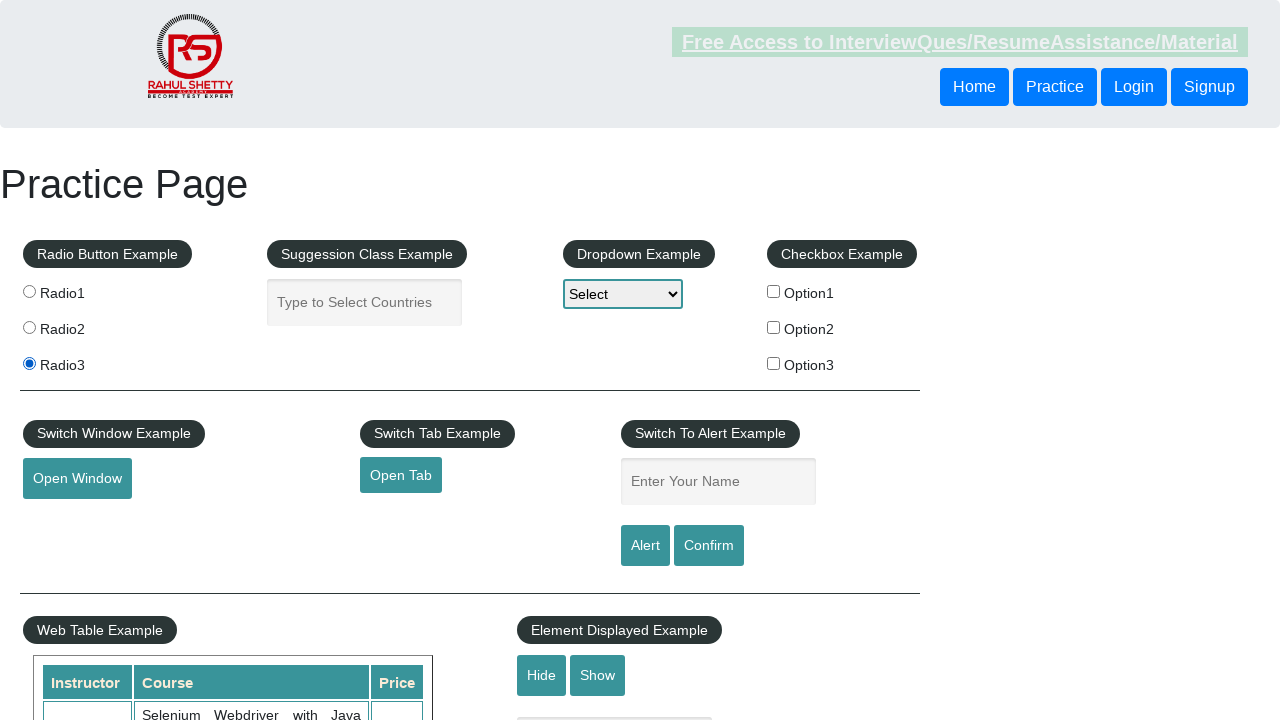

Verified that the third radio button is selected
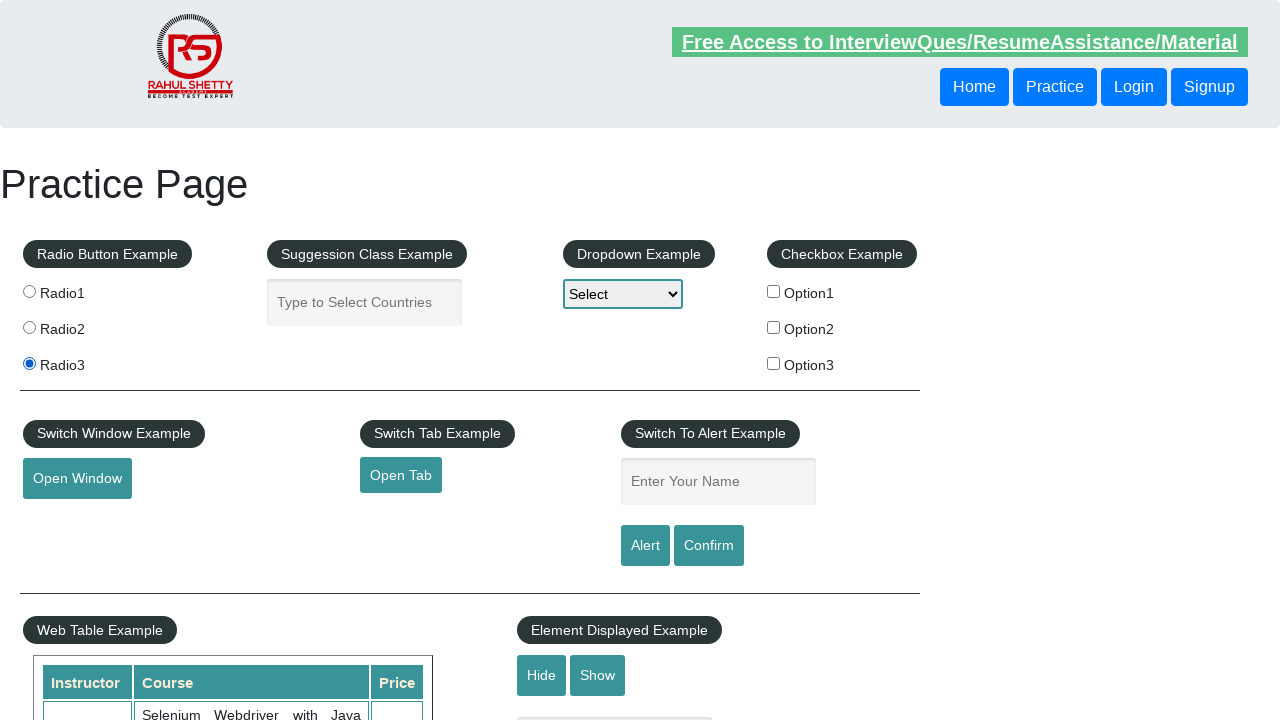

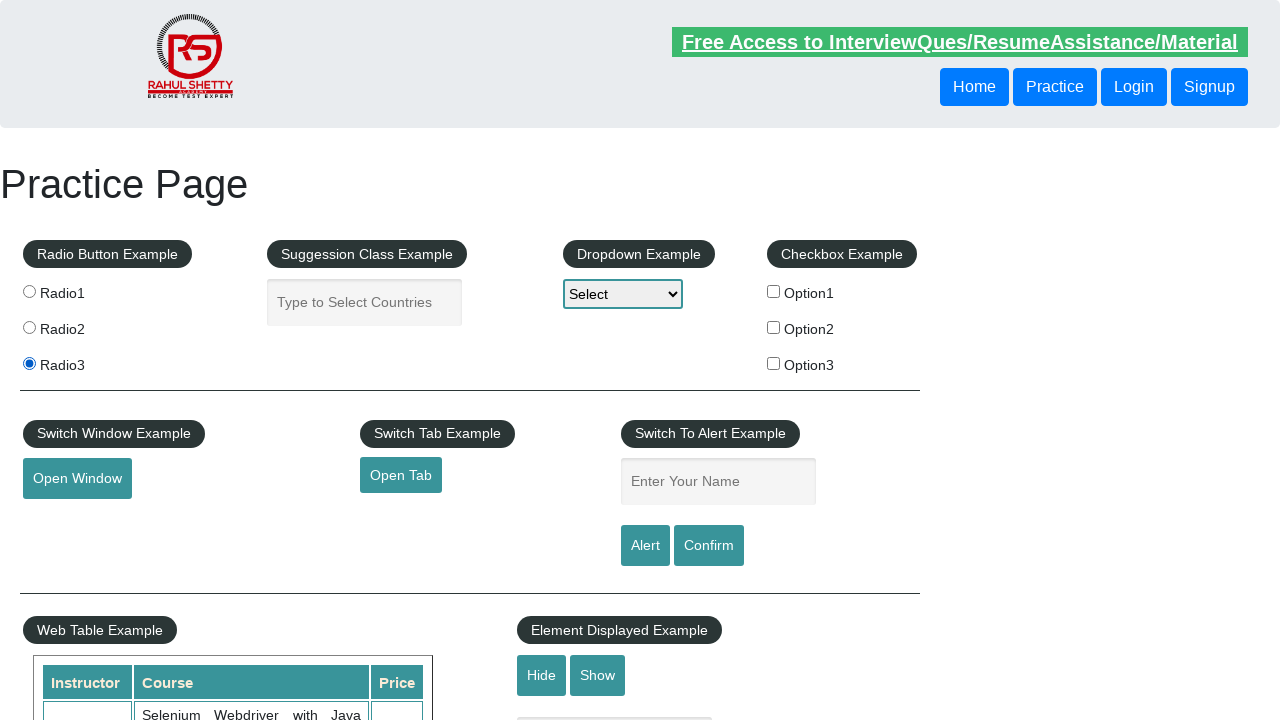